Tests a countdown timer by waiting for it to reach a specific end state (ending with "00")

Starting URL: https://automationfc.github.io/fluent-wait/

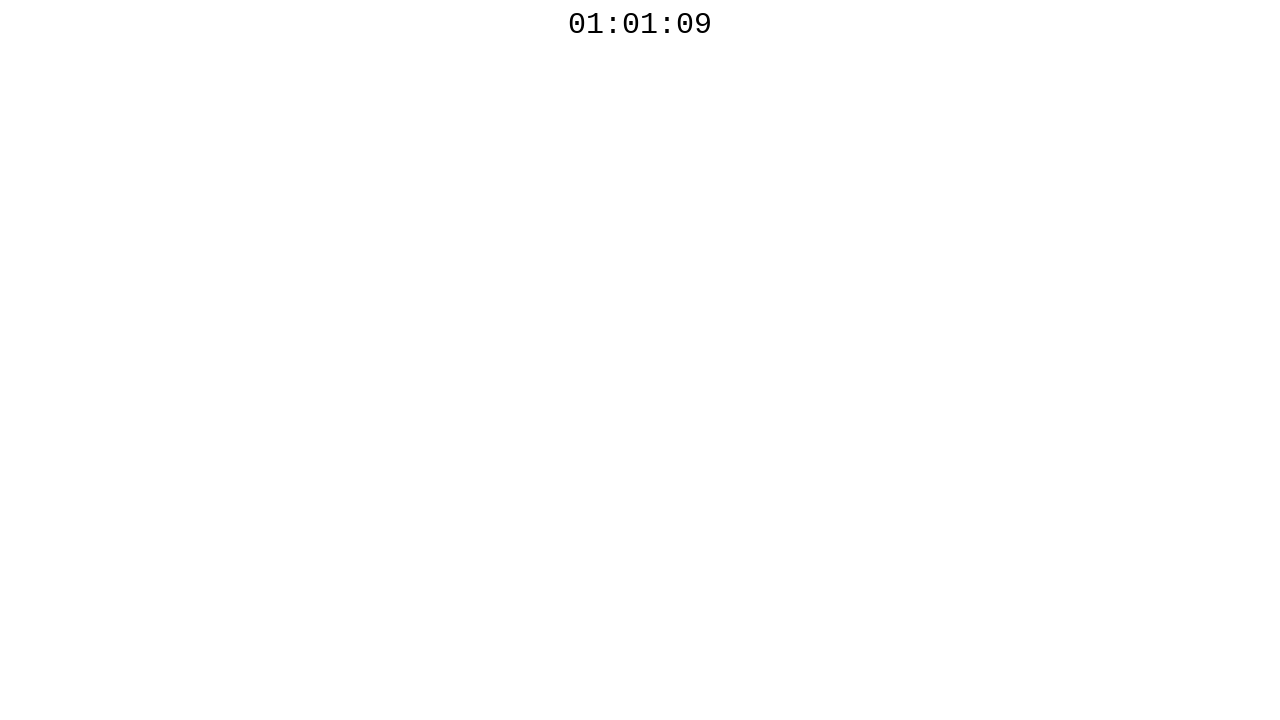

Located countdown timer element with ID 'javascript_countdown_time'
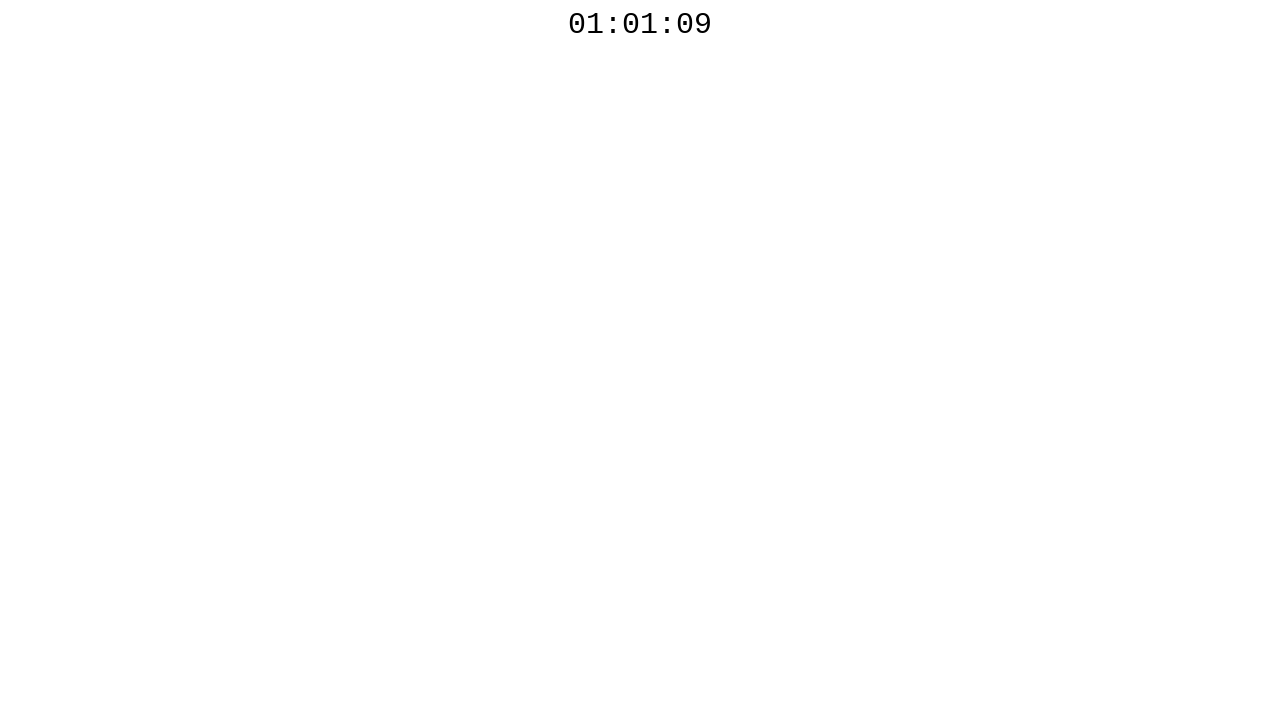

Countdown timer reached end state (text ends with '00')
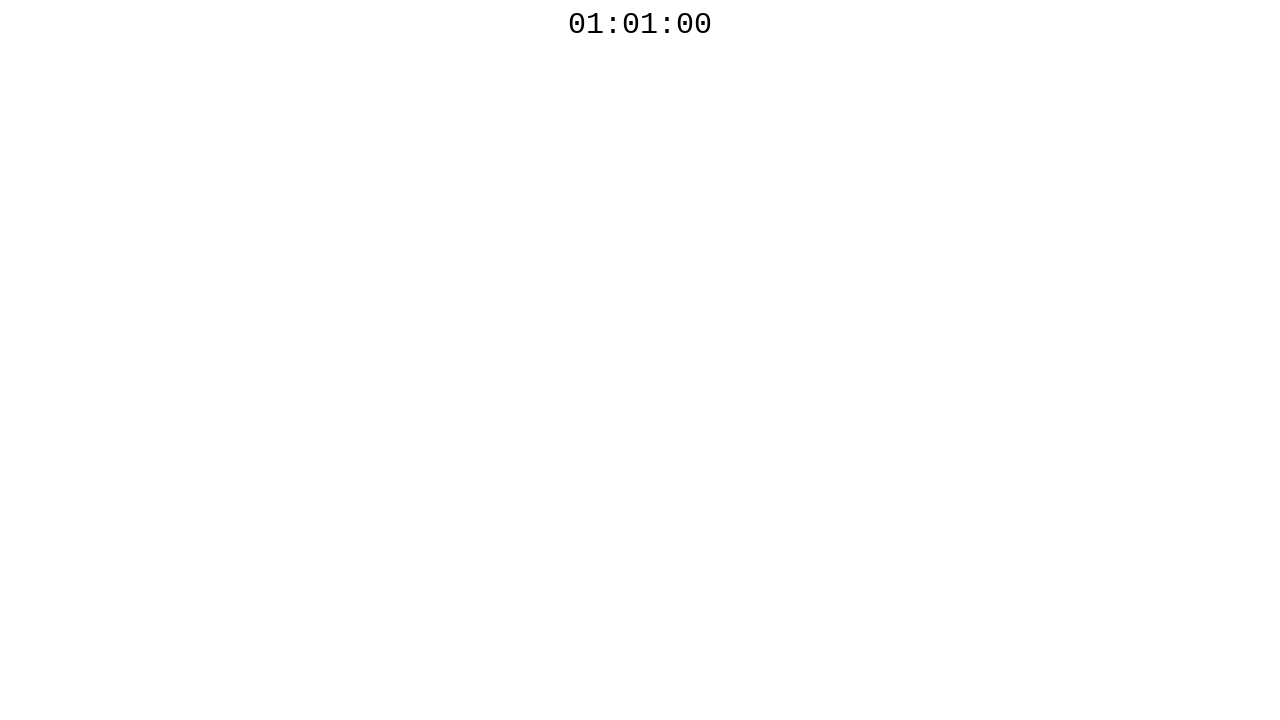

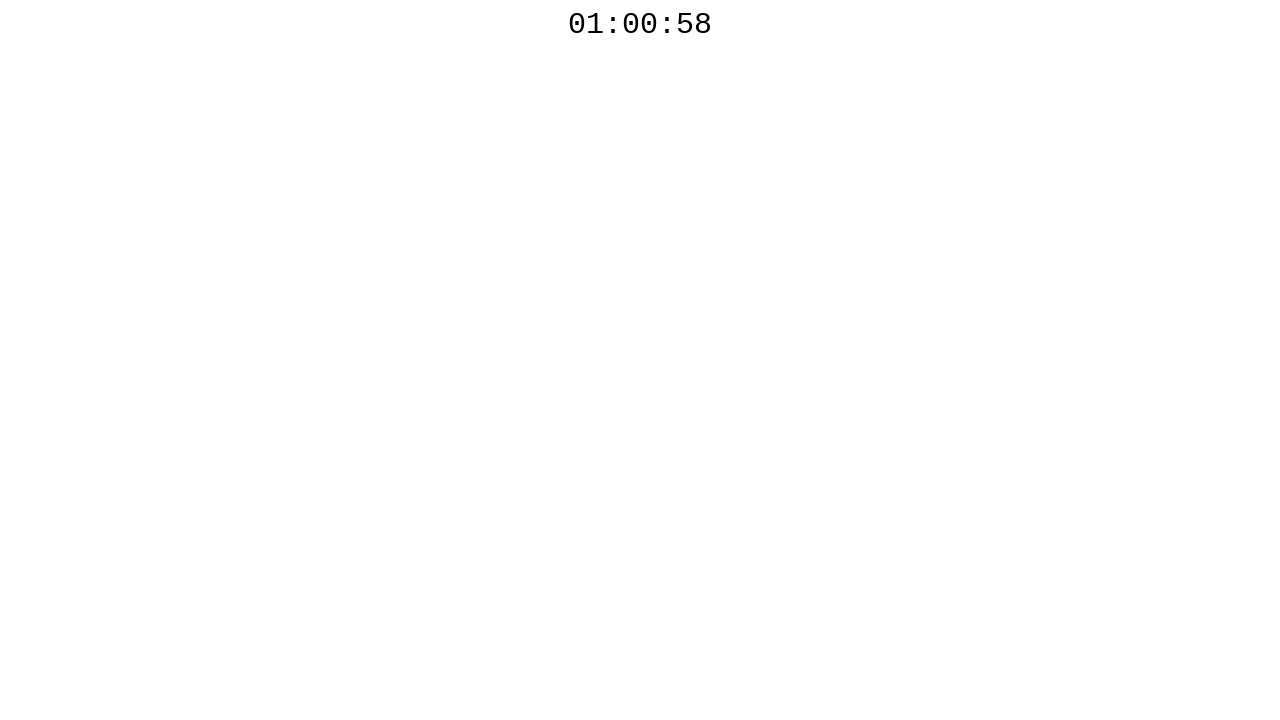